Tests the Selenium homepage by navigating to it, retrieving the body content, and maximizing the browser window to verify the page loads correctly.

Starting URL: https://selenium.dev/

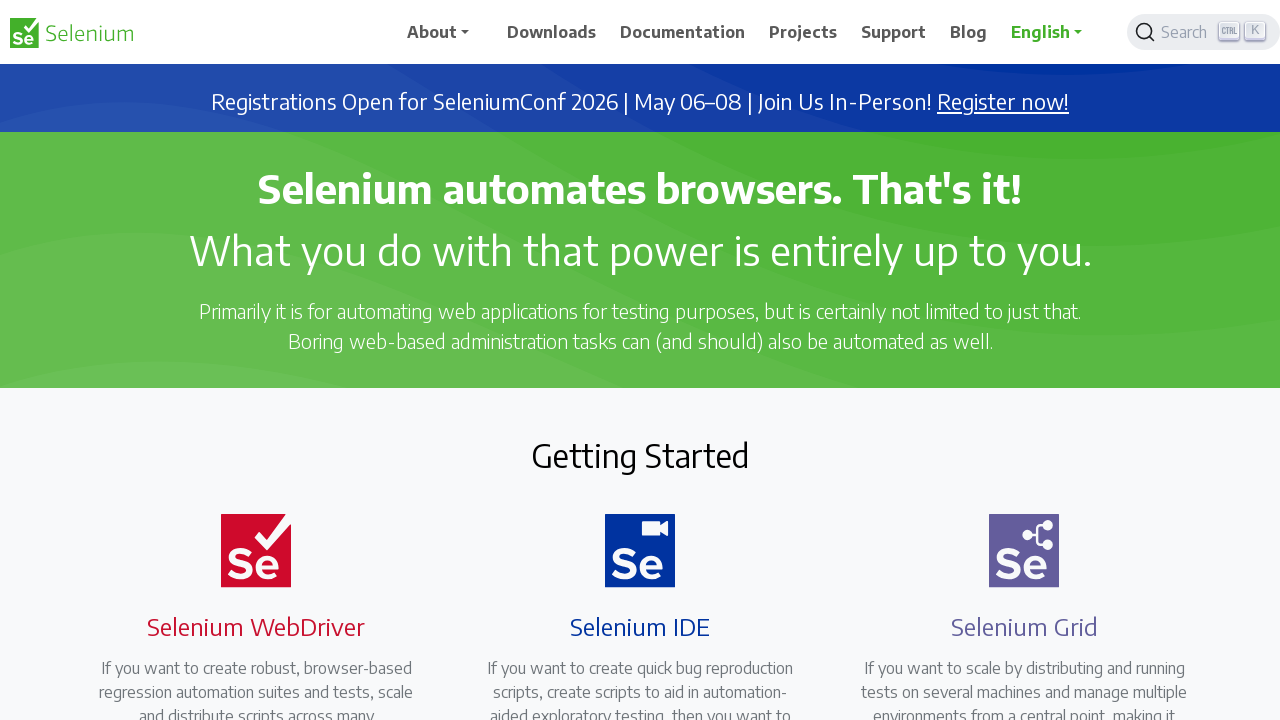

Navigated to Selenium homepage at https://selenium.dev/
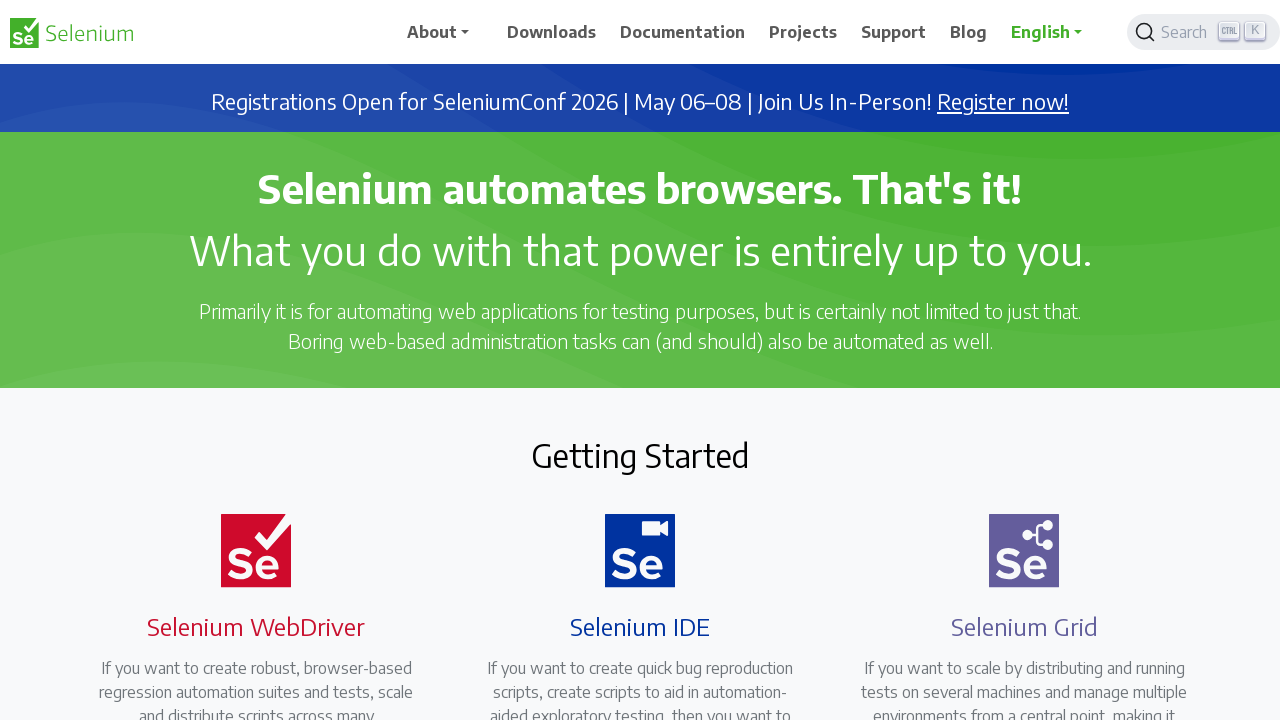

Body element loaded and ready
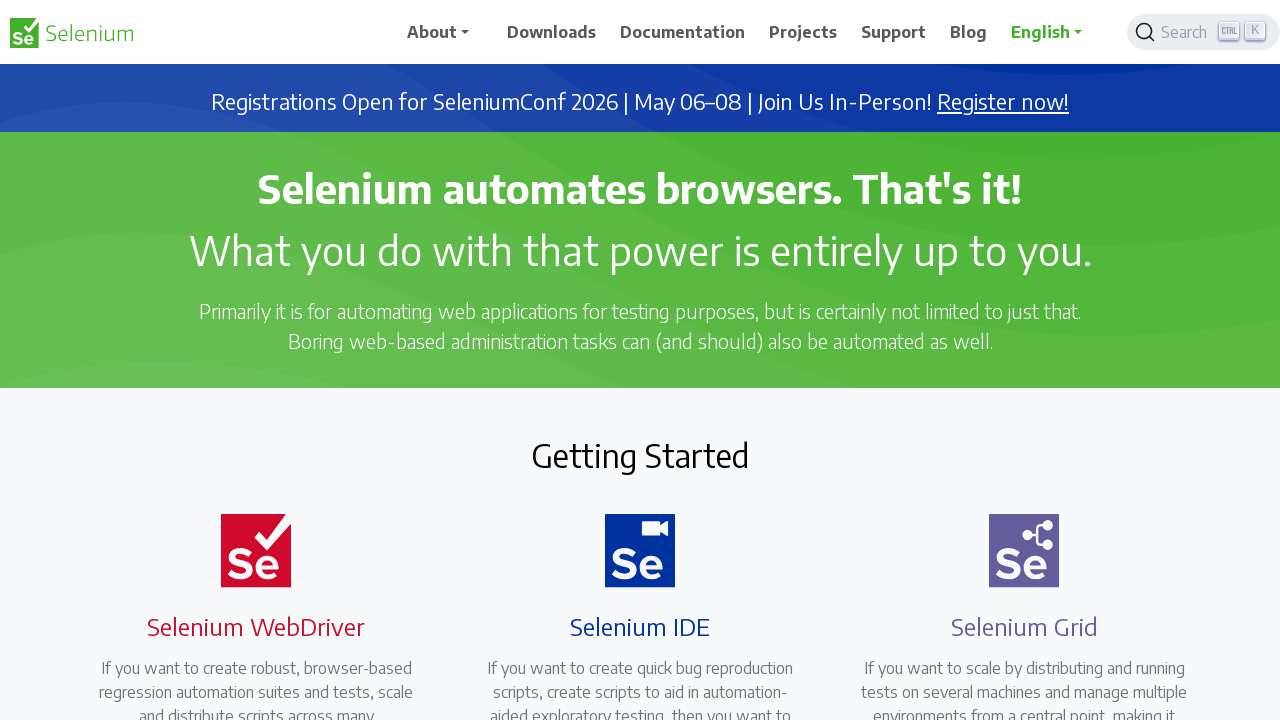

Retrieved body text content to verify page loaded successfully
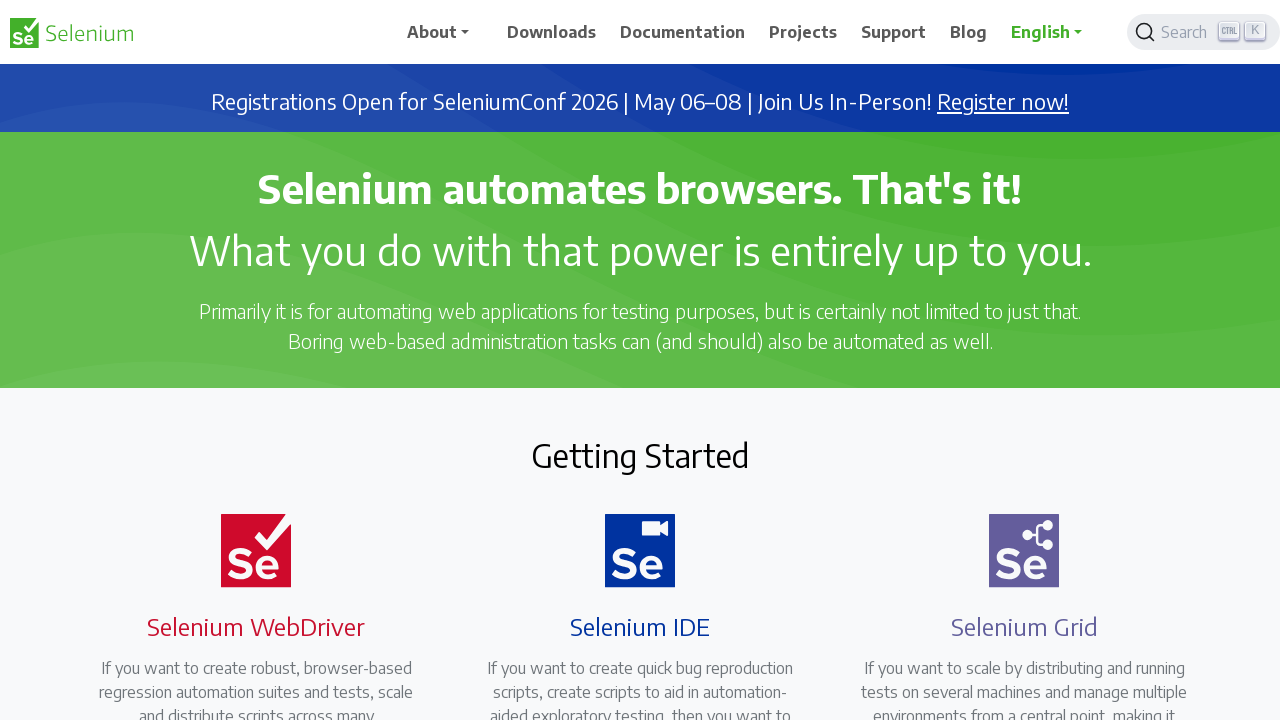

Maximized browser window to 1920x1080 resolution
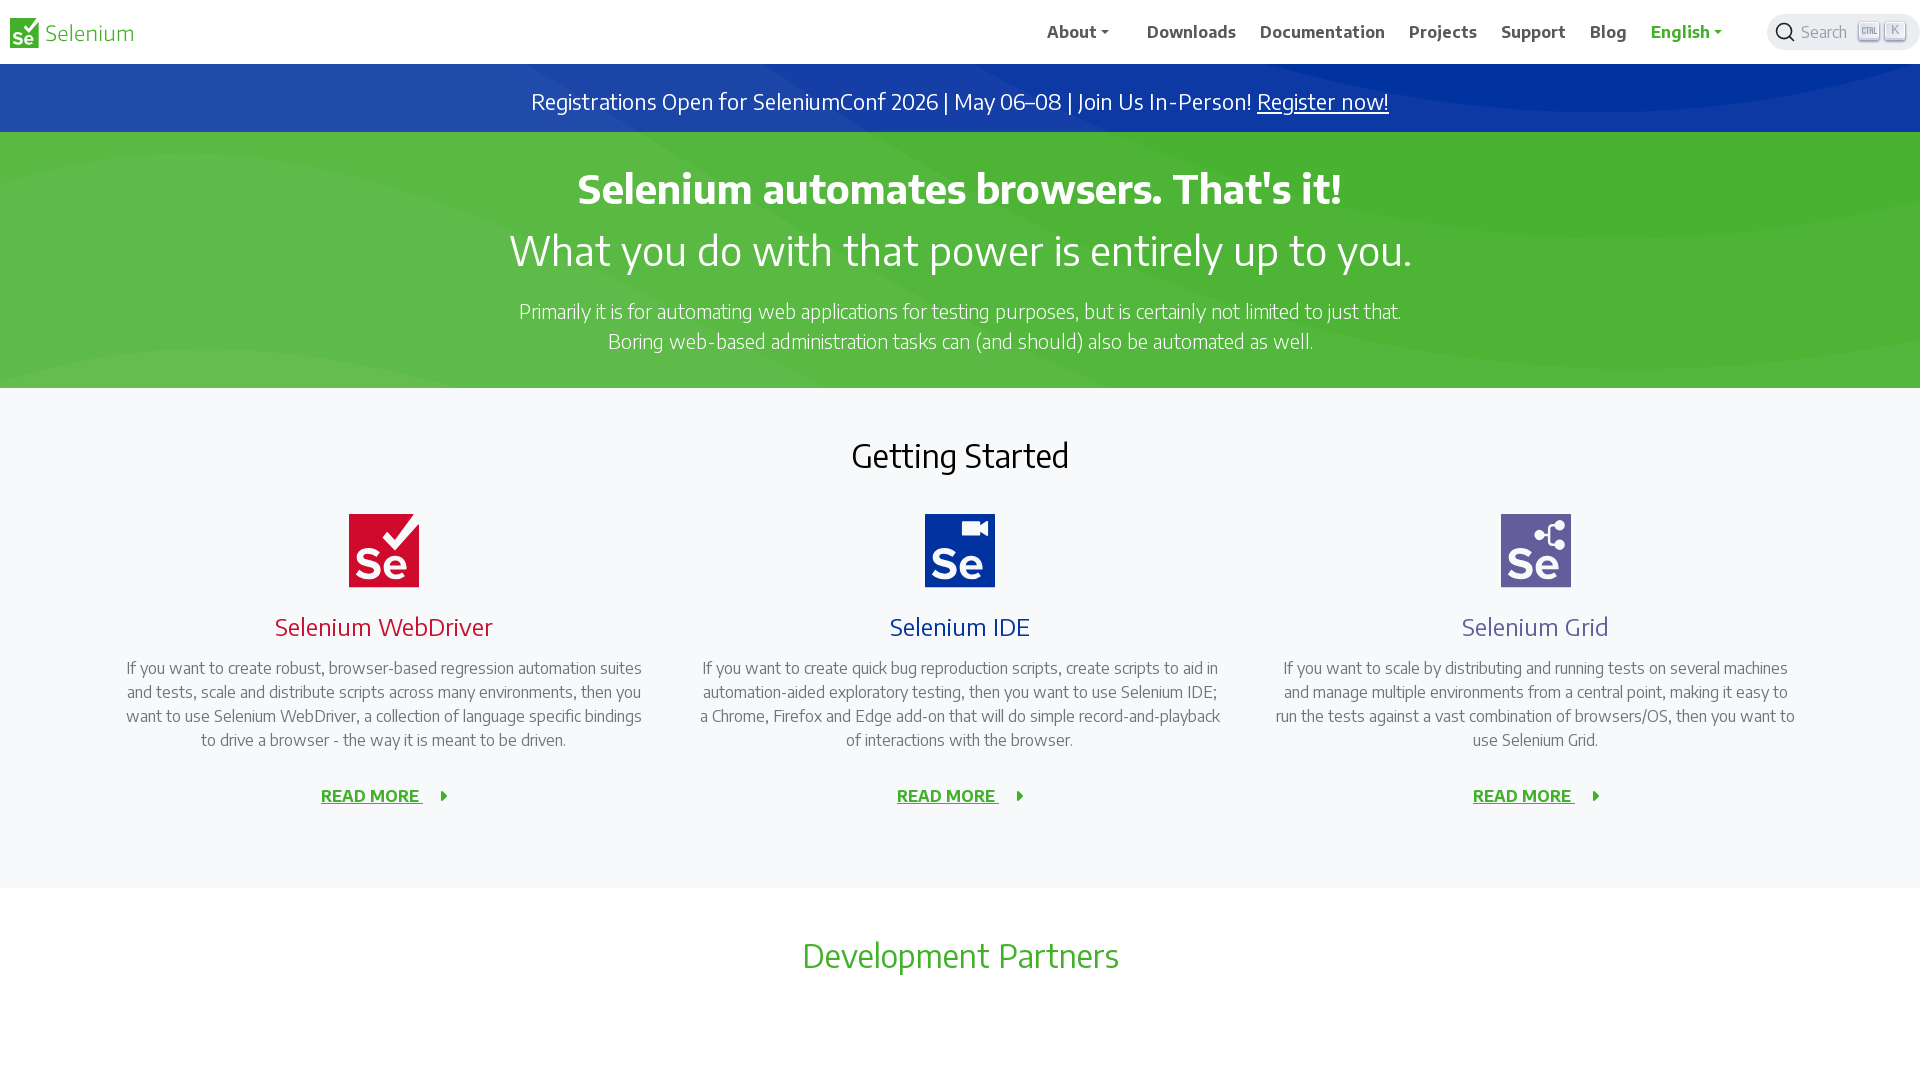

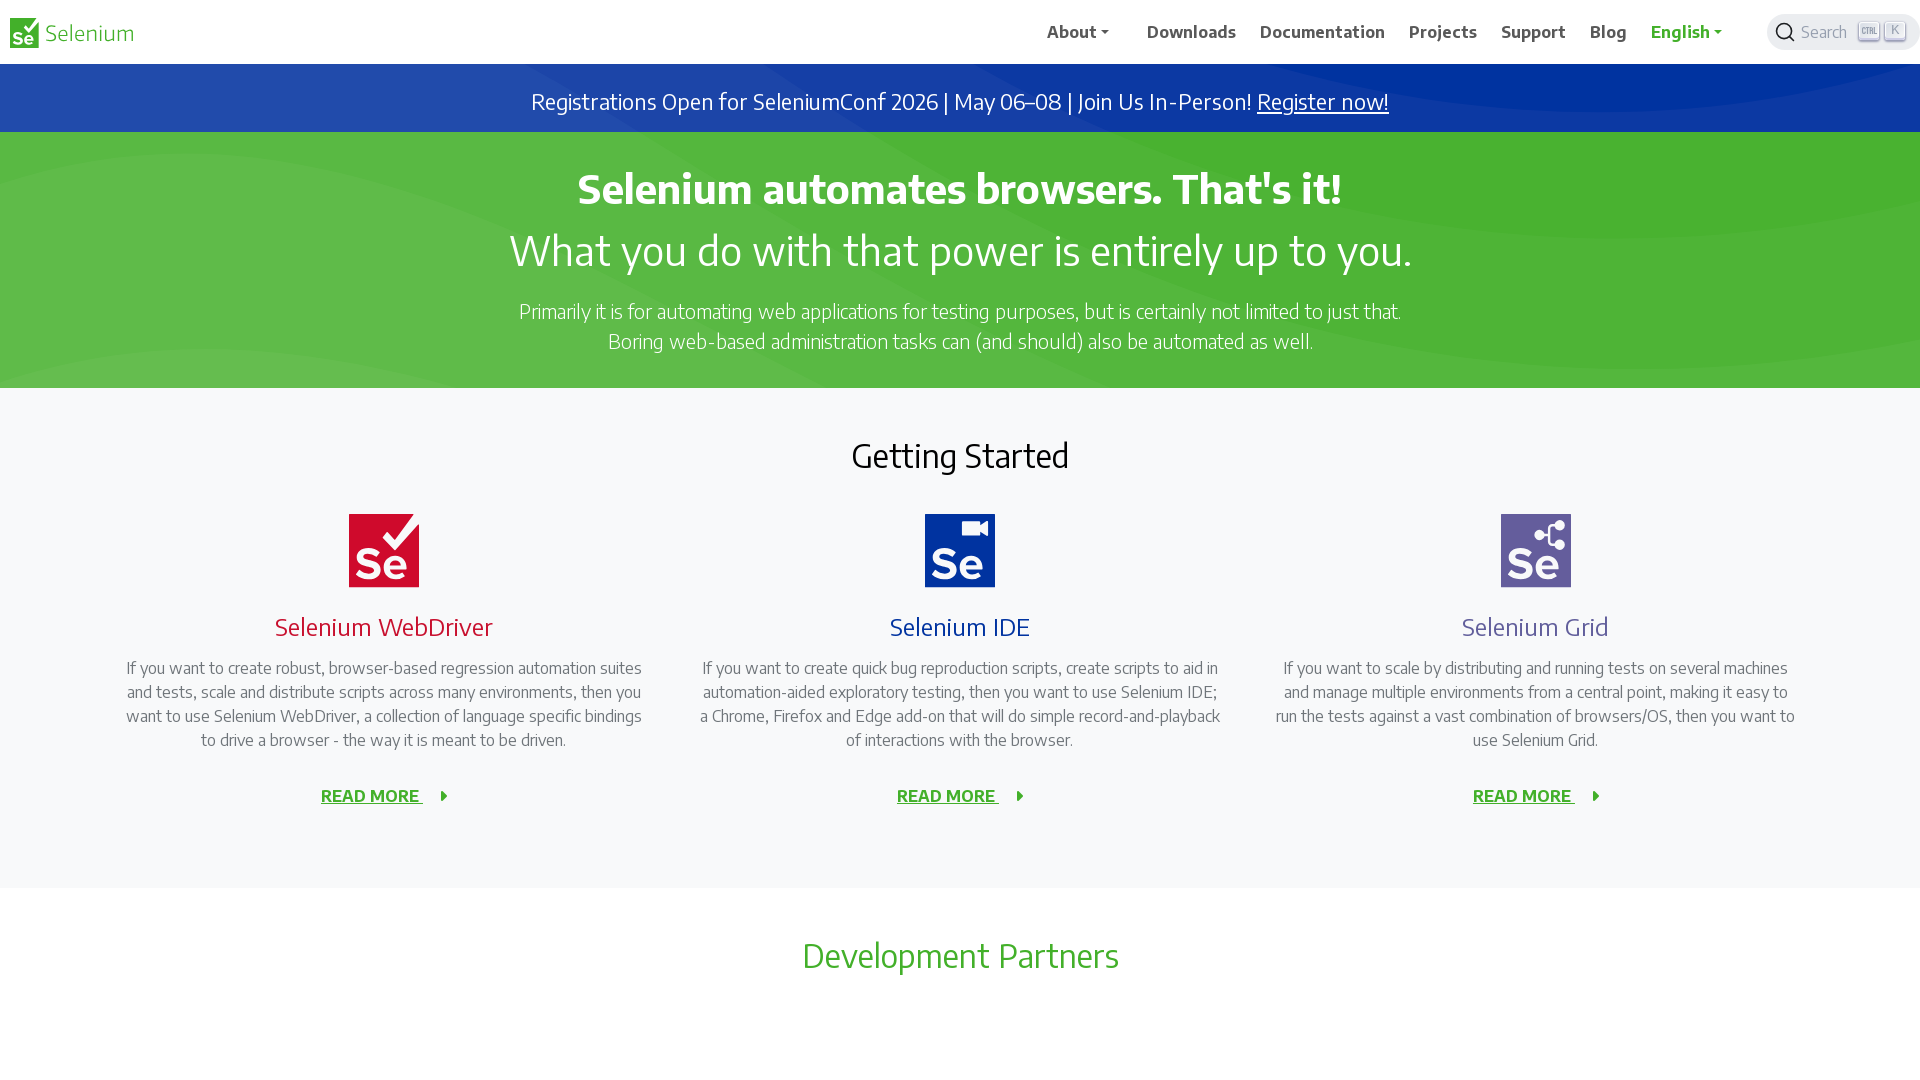